Tests basic browser navigation by visiting Trello homepage and using back, forward, and refresh navigation commands

Starting URL: https://trello.com/

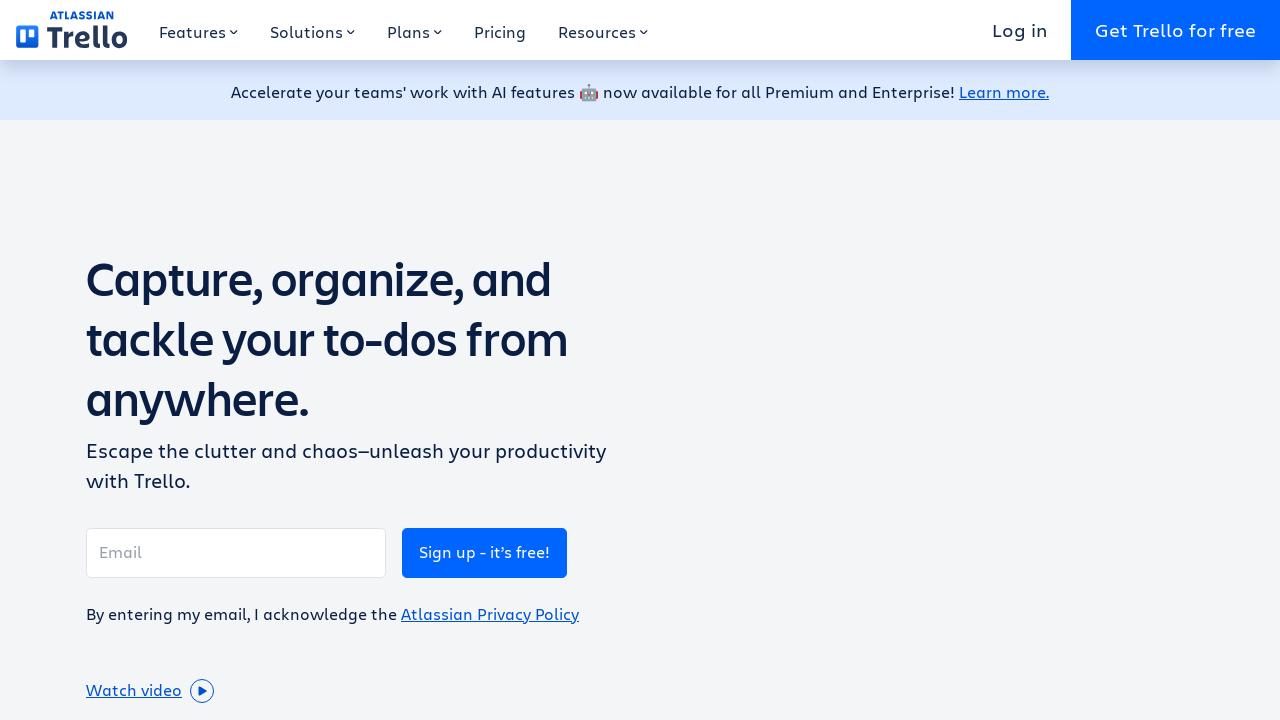

Navigated back to previous page
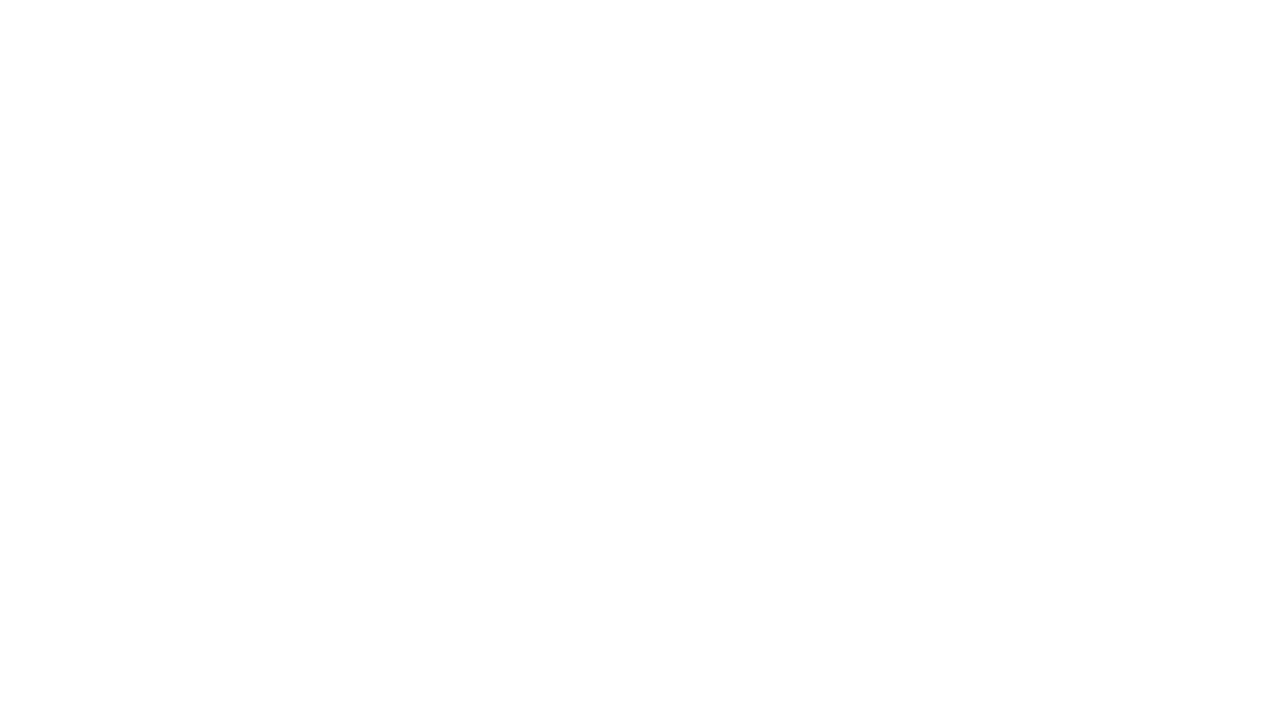

Navigated forward back to Trello
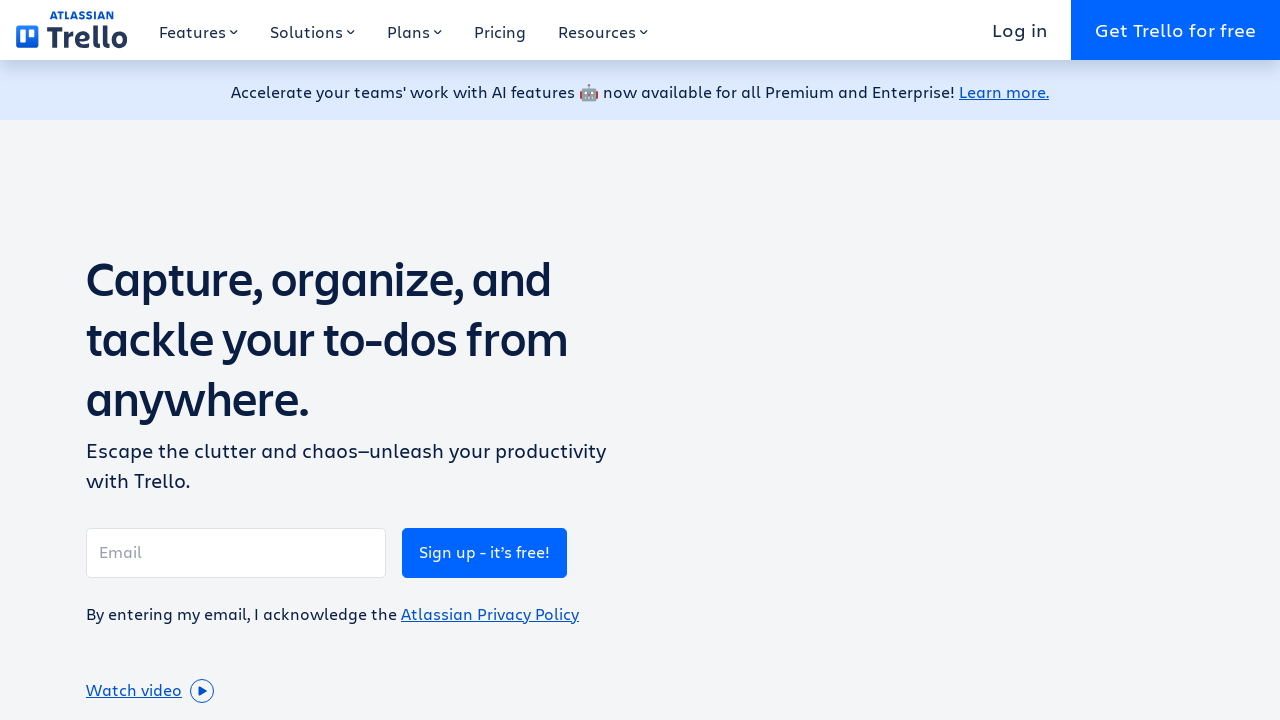

Refreshed the Trello page
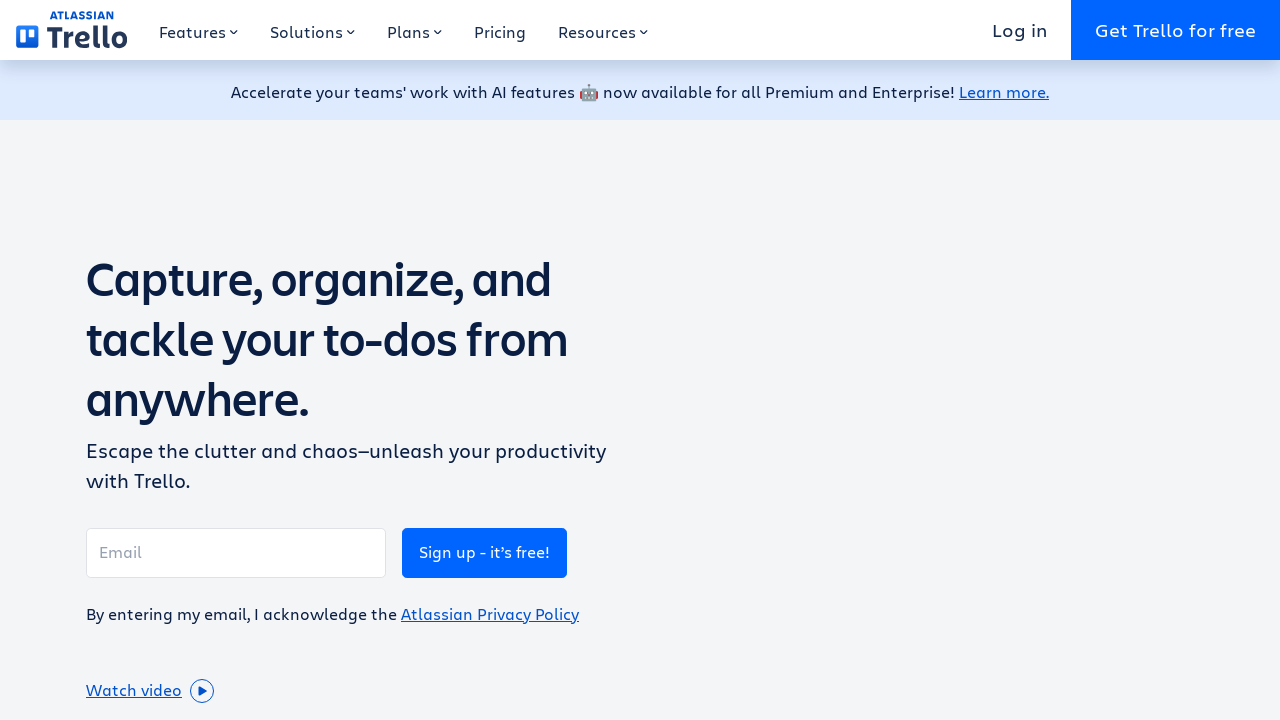

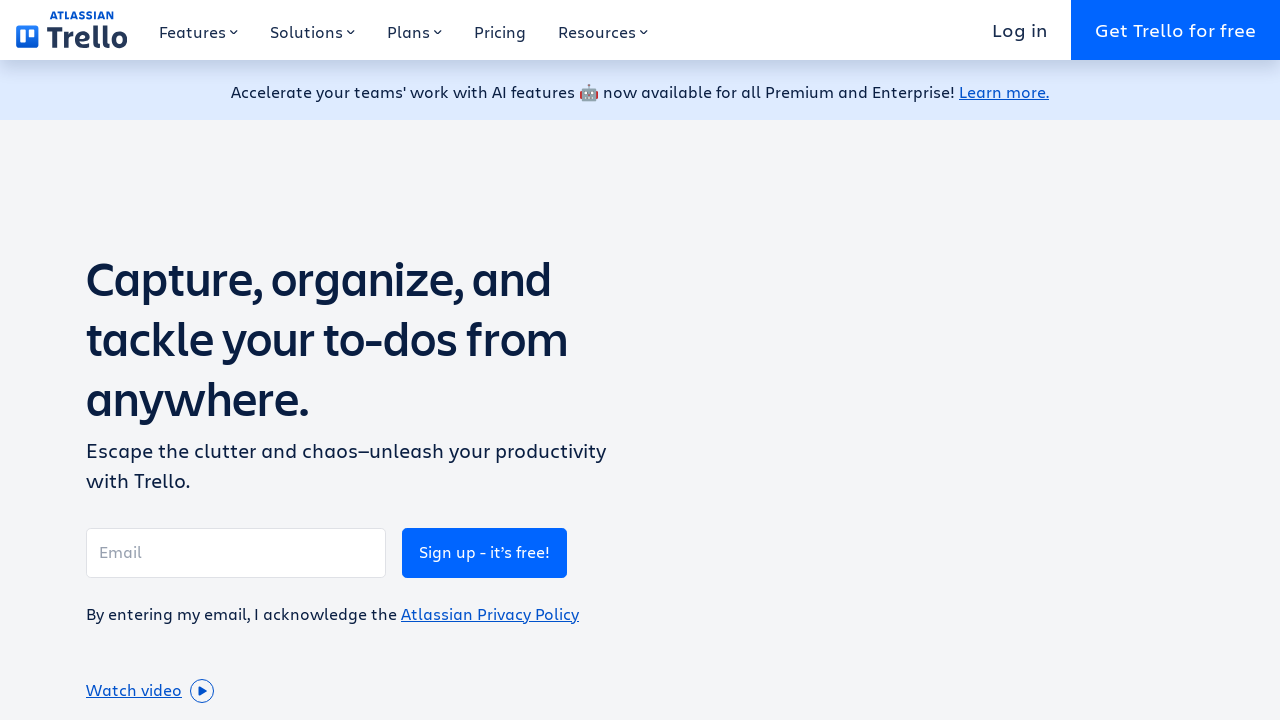